Tests autocomplete functionality by navigating to the autocomplete page, typing a country name, submitting the form, and verifying the selection is displayed

Starting URL: https://loopcamp.vercel.app/

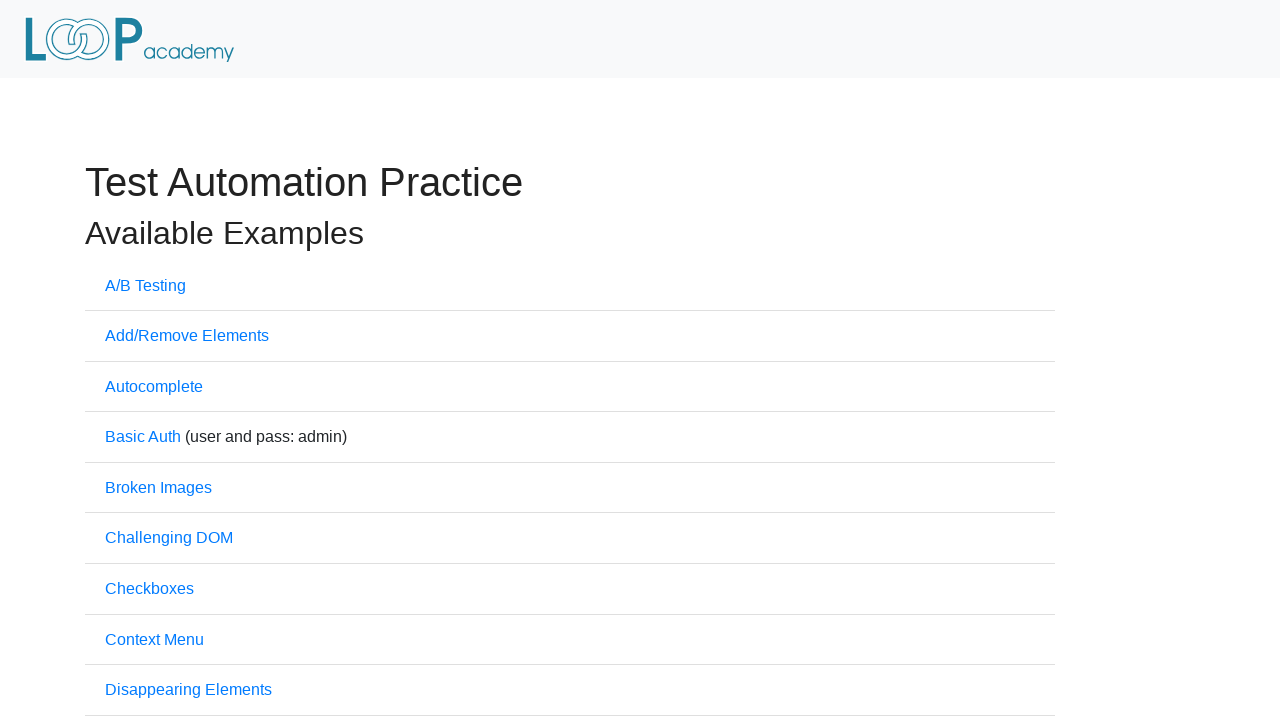

Clicked on Autocomplete link to navigate to autocomplete page at (154, 386) on a[href='autocomplete.html']
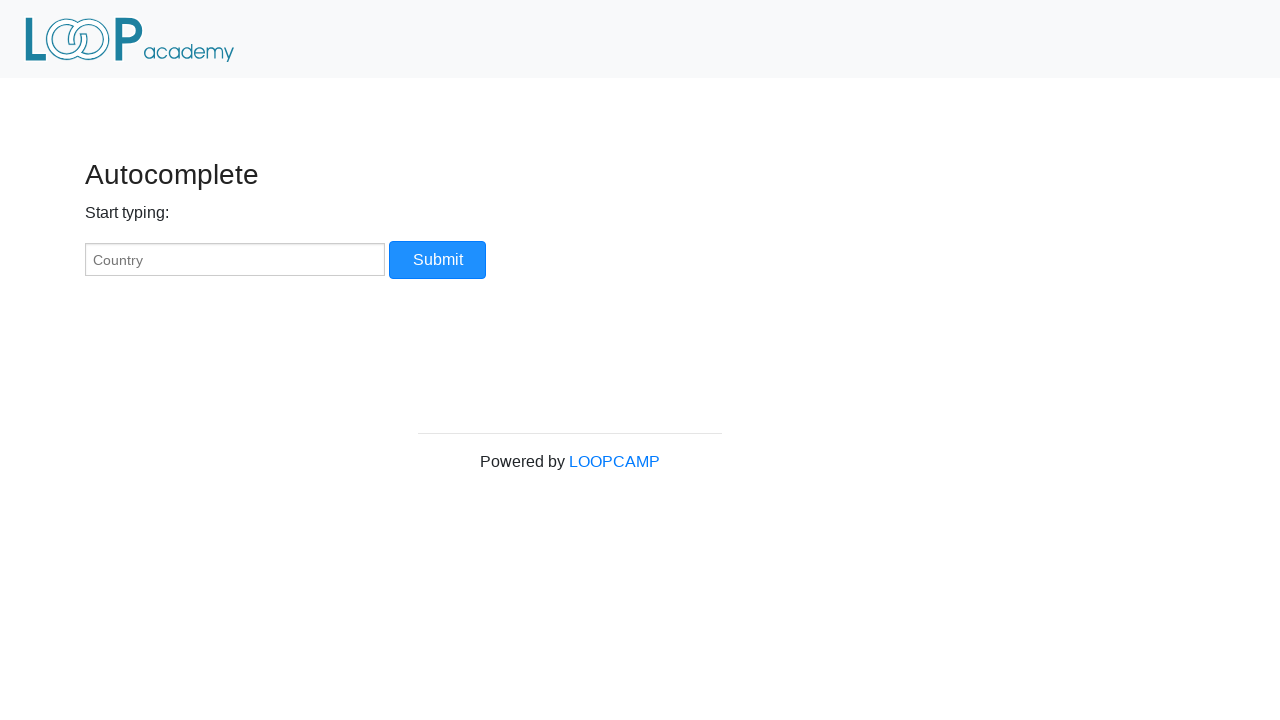

Autocomplete page loaded and country input field is visible
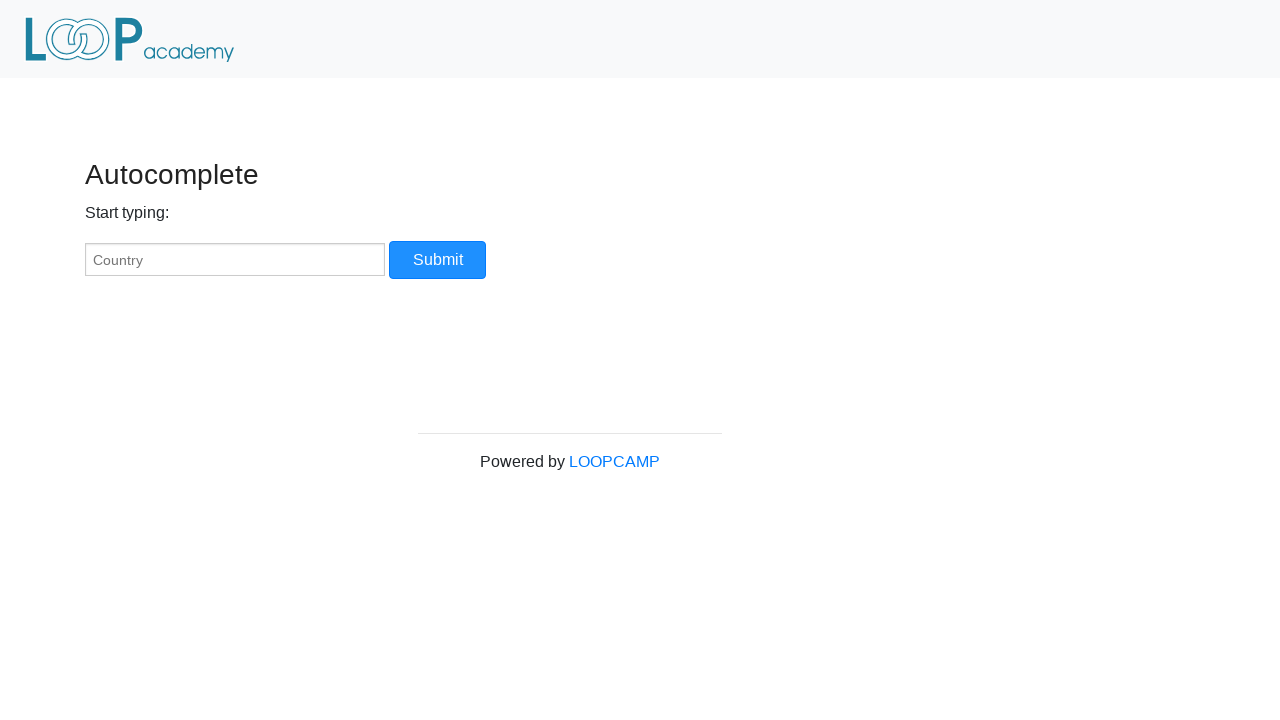

Typed 'United States of America' into the country input field on #myCountry
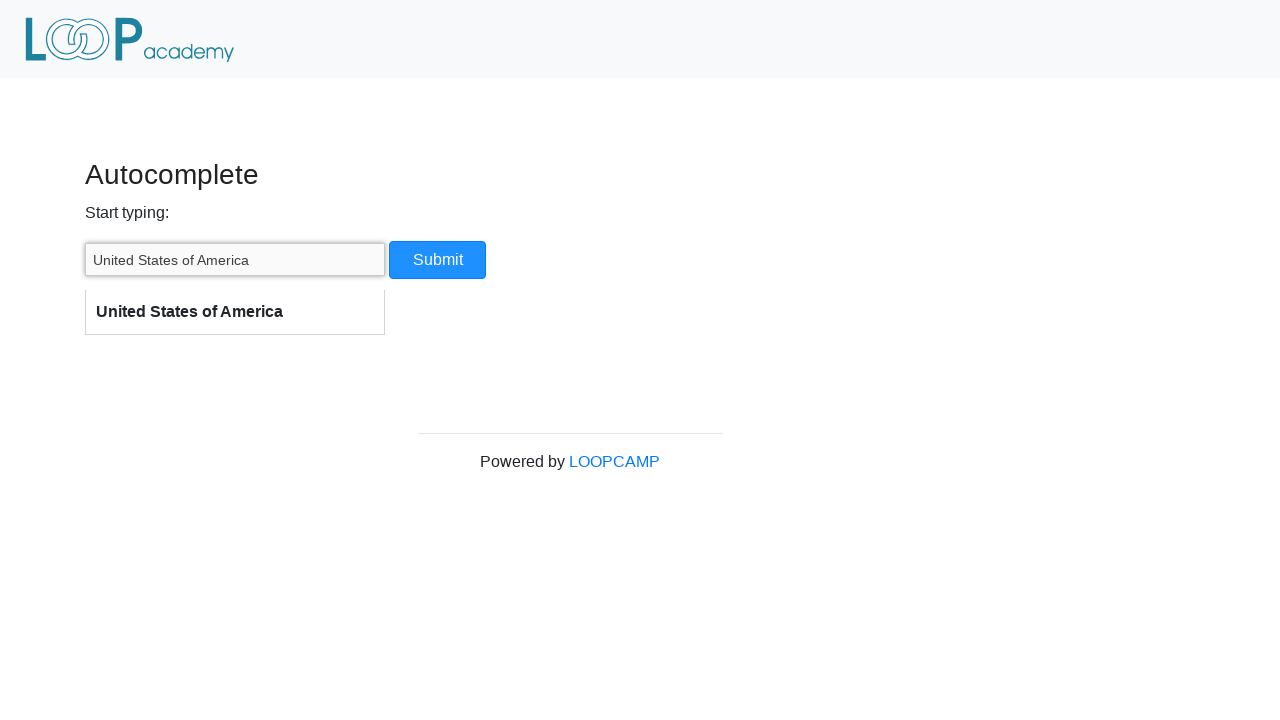

Clicked Submit button to submit the form at (438, 260) on input[value='Submit']
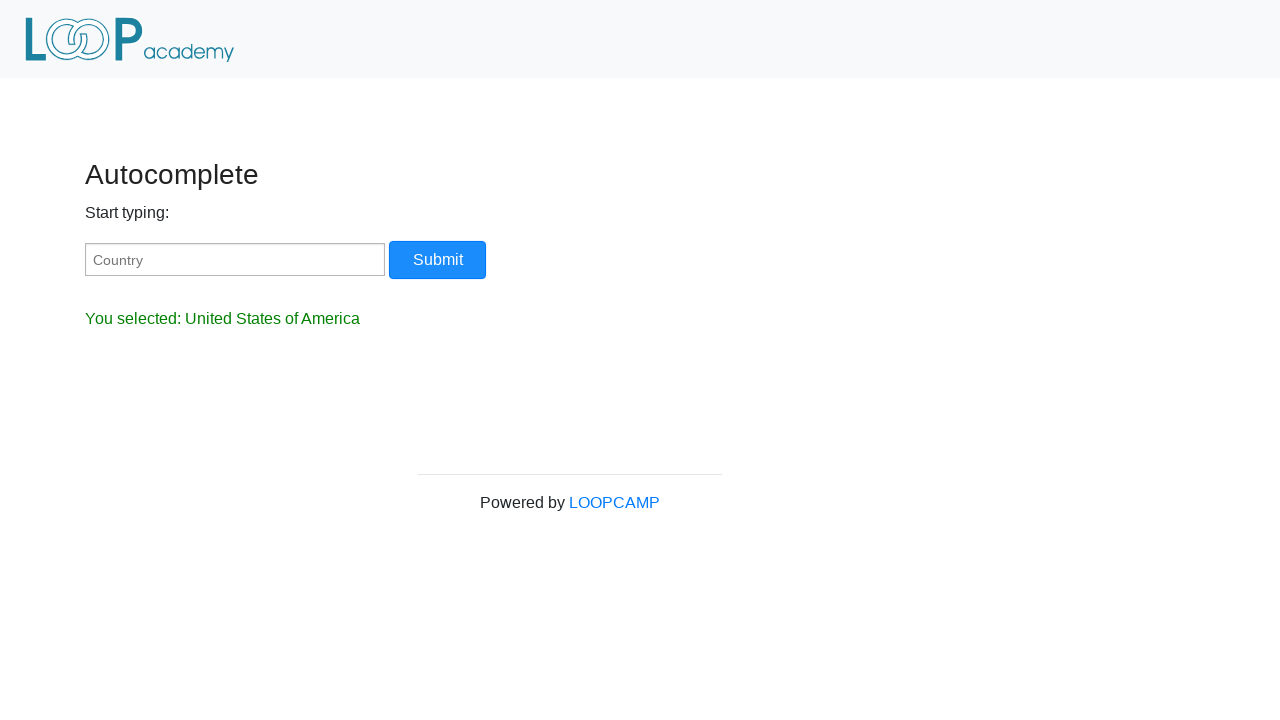

Result element appeared on the page
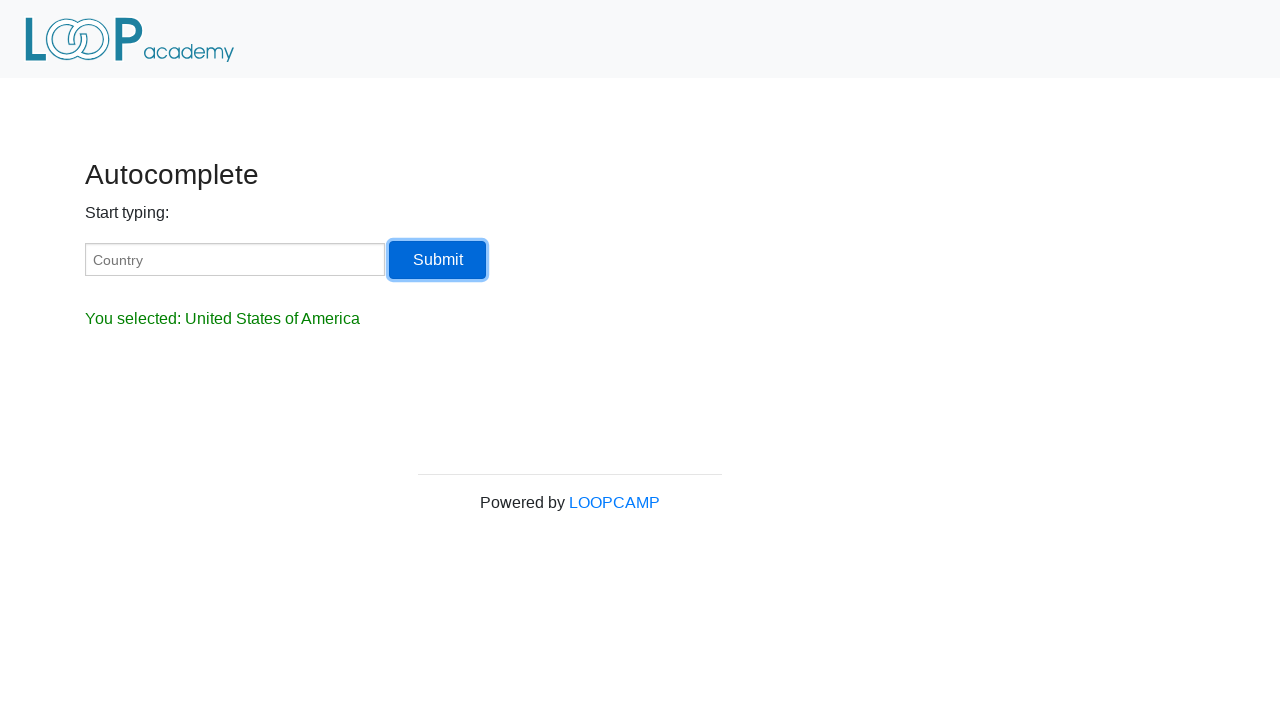

Verified that the result element is visible and selection was displayed
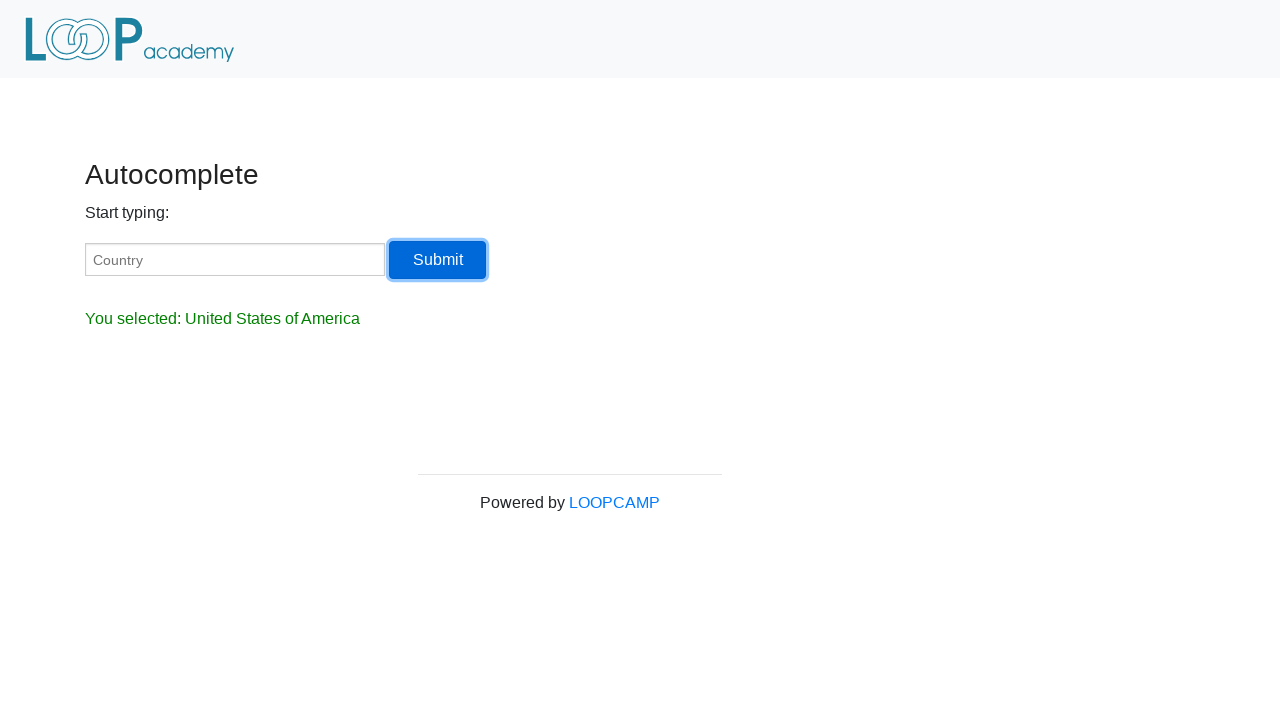

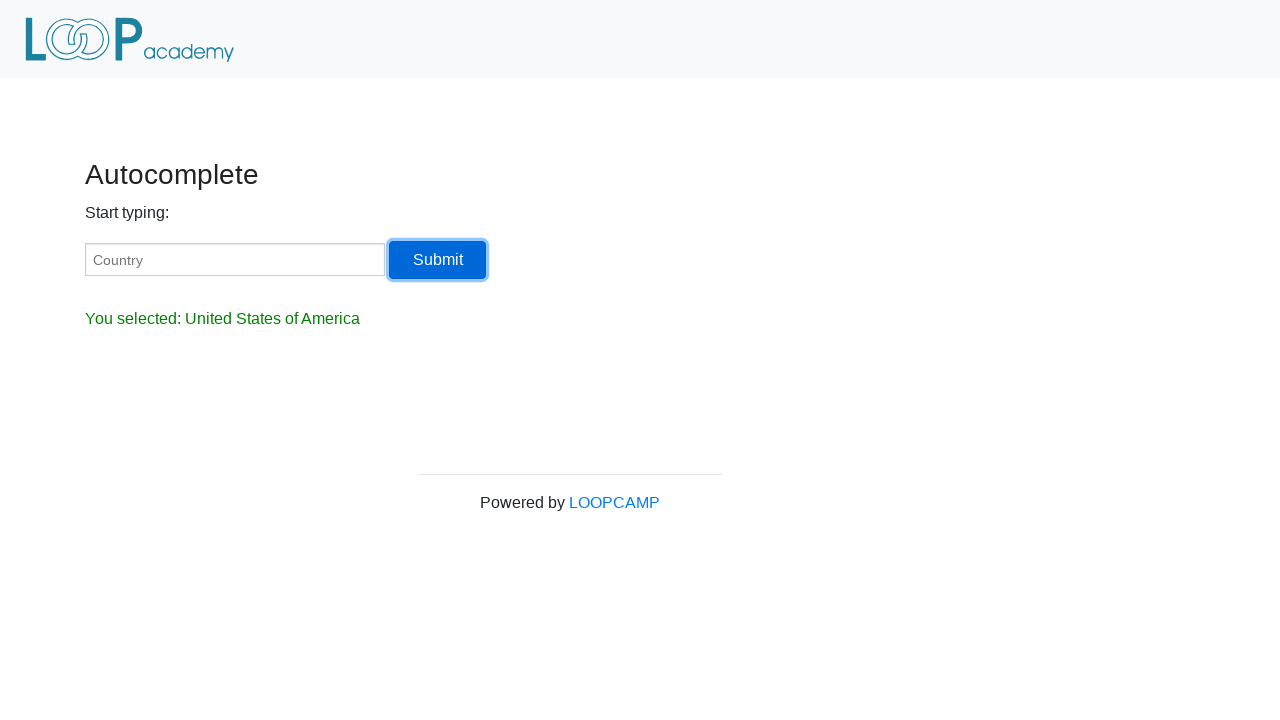